Tests the age form by entering name and age values, submitting, and verifying the response message

Starting URL: https://acctabootcamp.github.io/site/examples/age

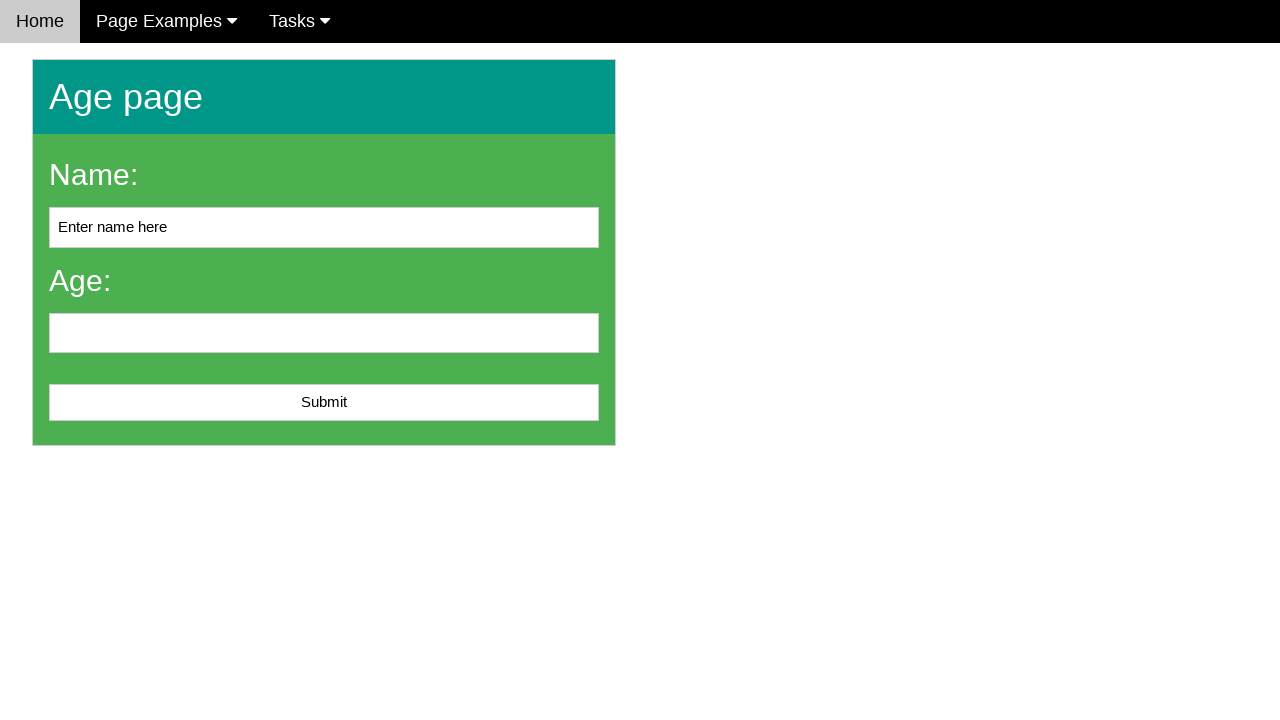

Cleared the name input field on #name
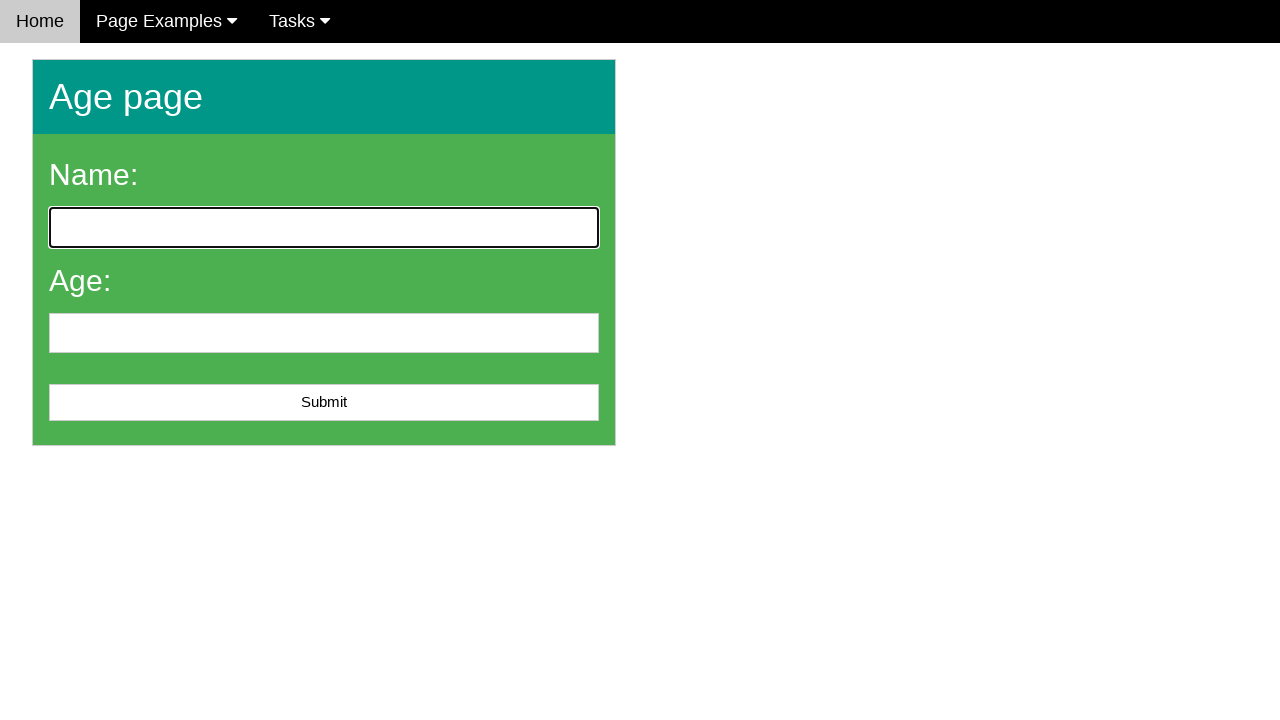

Filled name field with 'John Doe' on #name
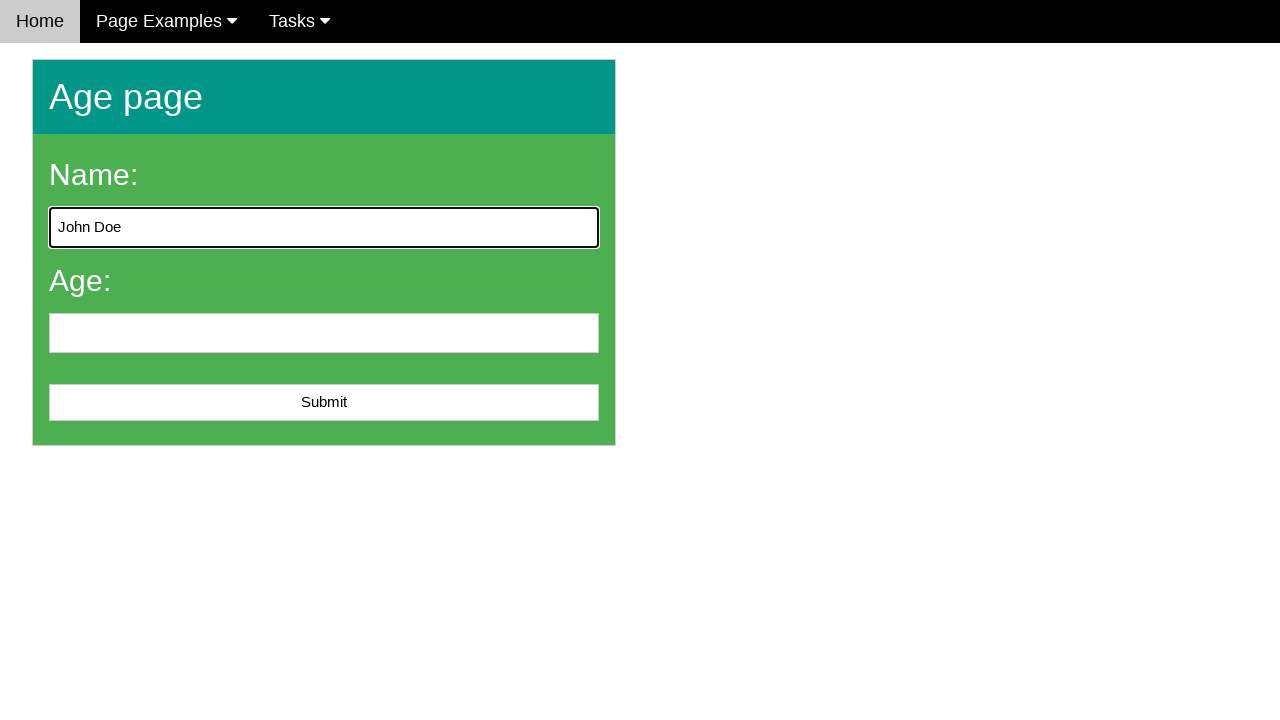

Filled age field with '25' on #age
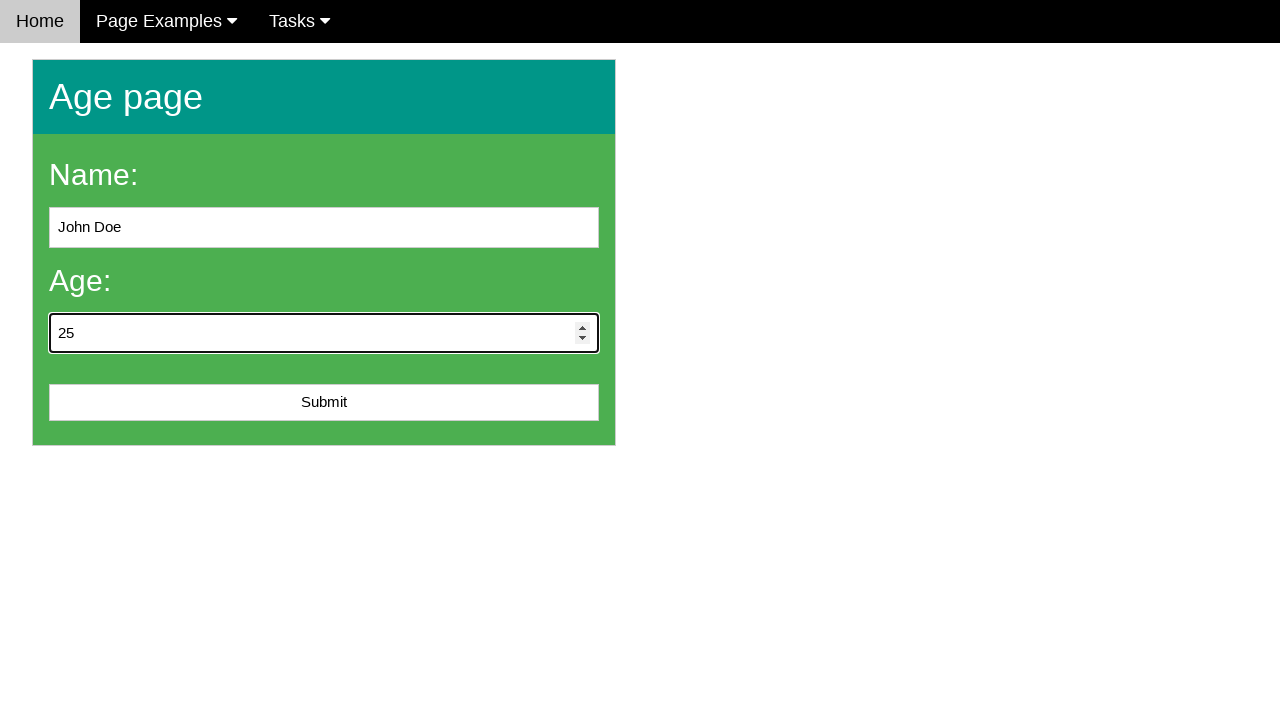

Clicked the submit button at (324, 403) on #submit
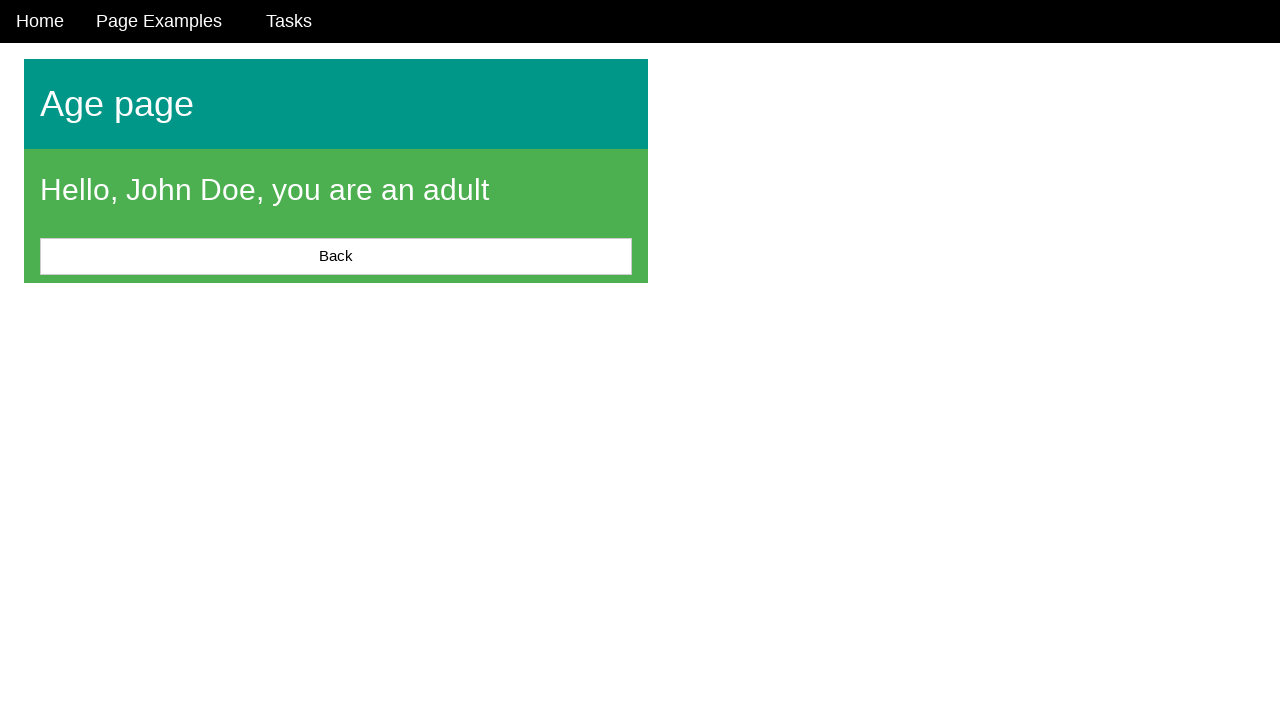

Message element appeared after form submission
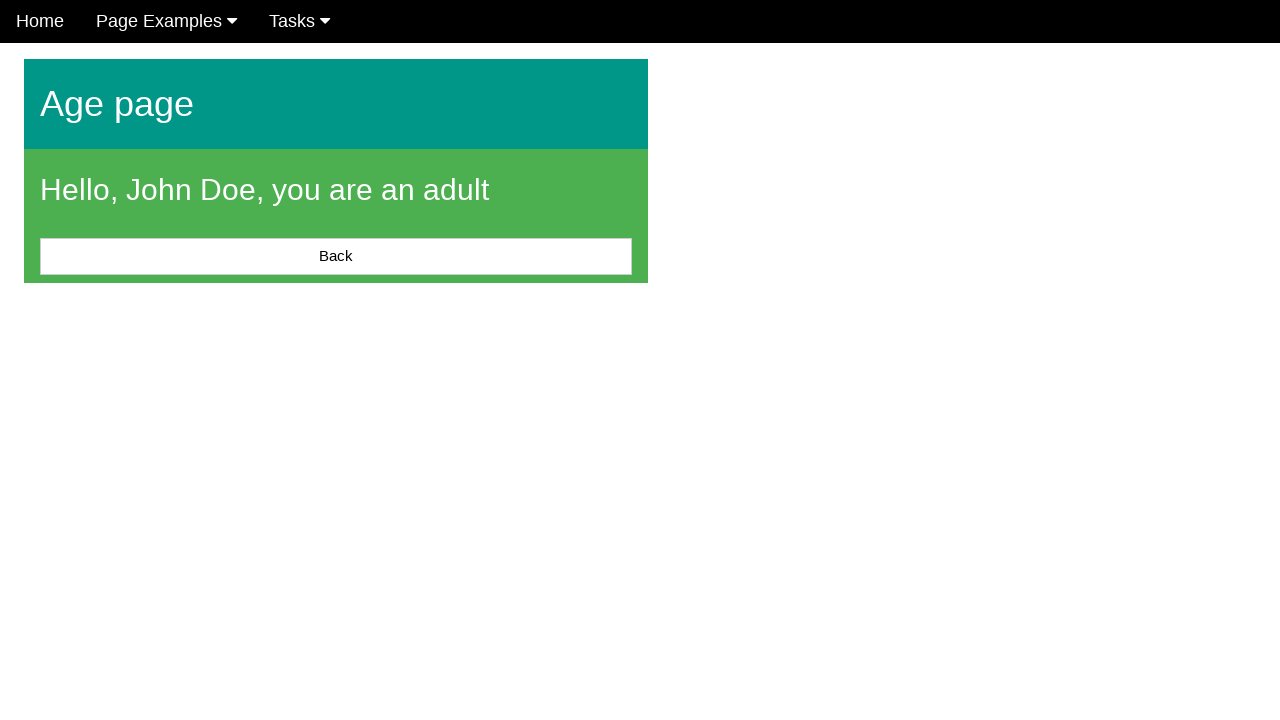

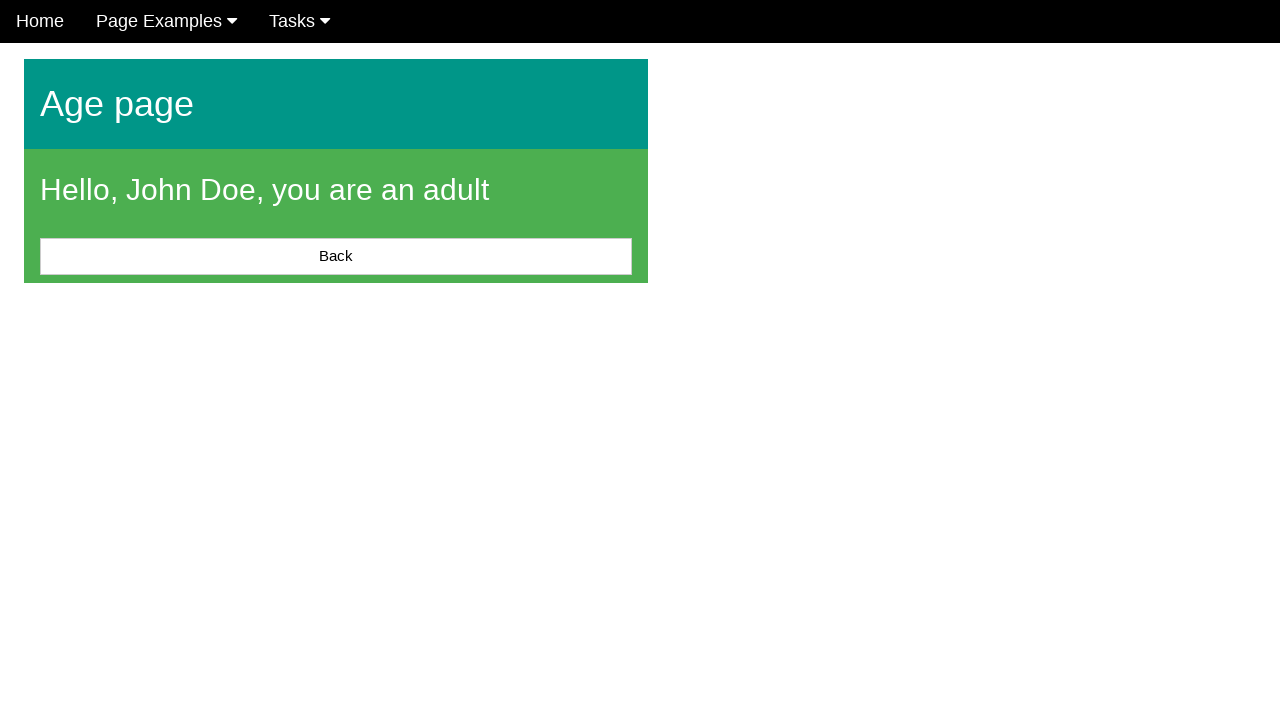